Opens the VCTC Pune website and maximizes the browser window before closing

Starting URL: https://vctcpune.com/

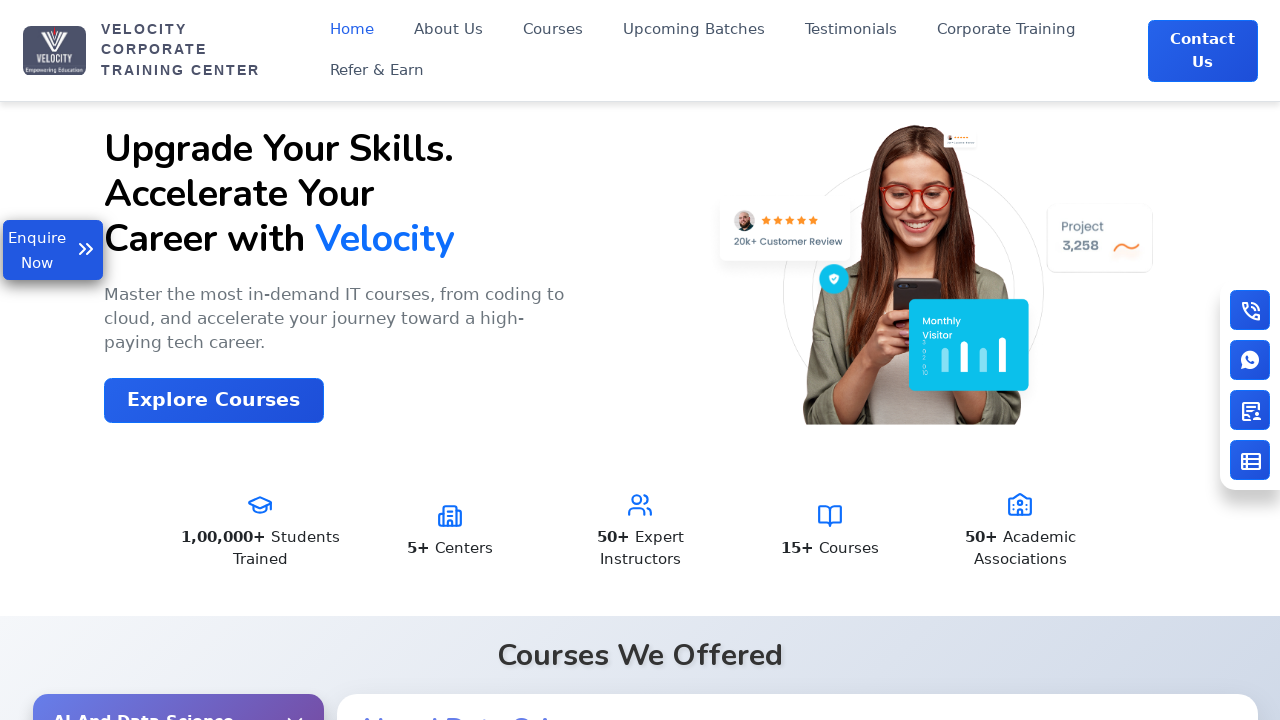

Waited 2 seconds for VCTC Pune website to load
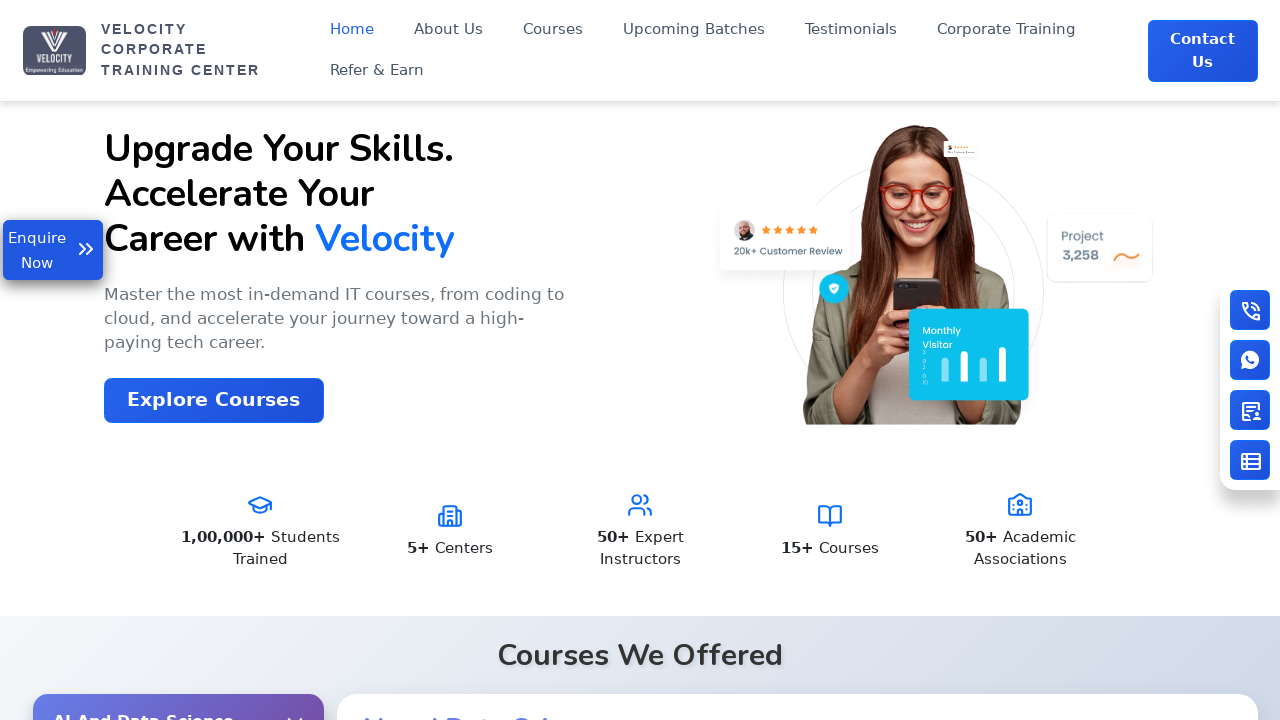

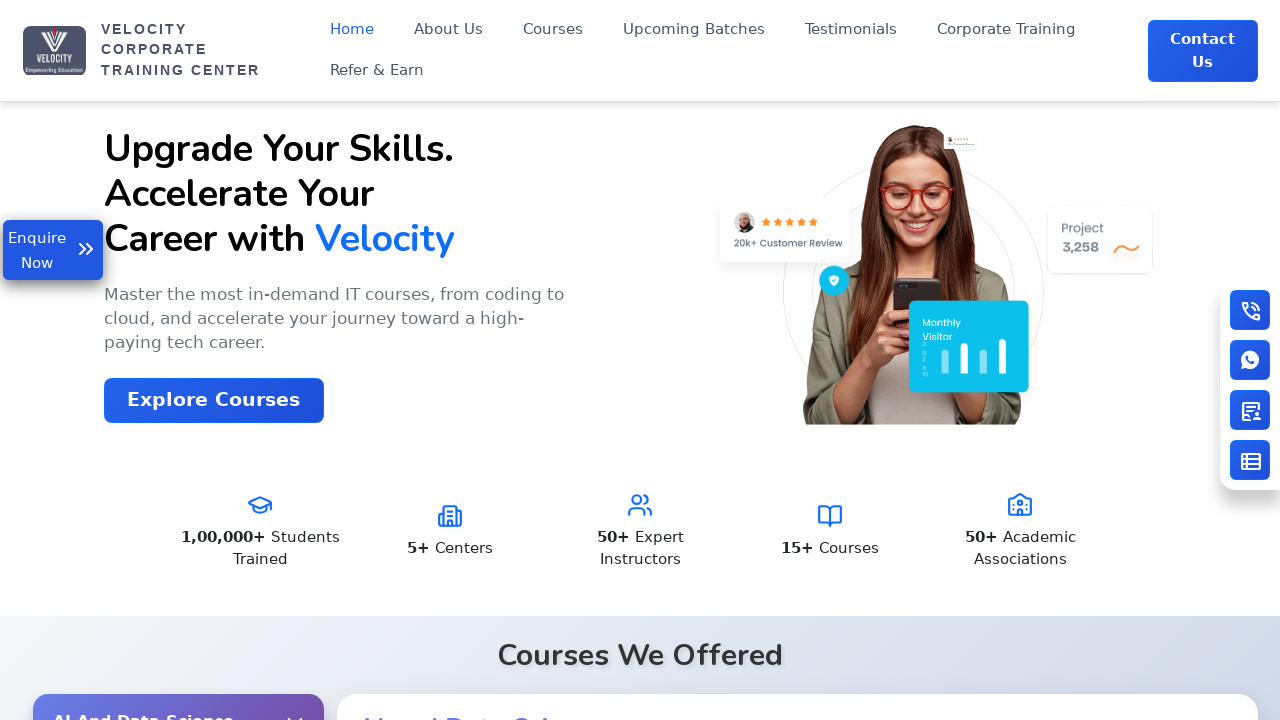